Tests clicking a JS Confirm button and dismissing (Cancel) the confirm dialog, then verifies the result message

Starting URL: https://the-internet.herokuapp.com/javascript_alerts

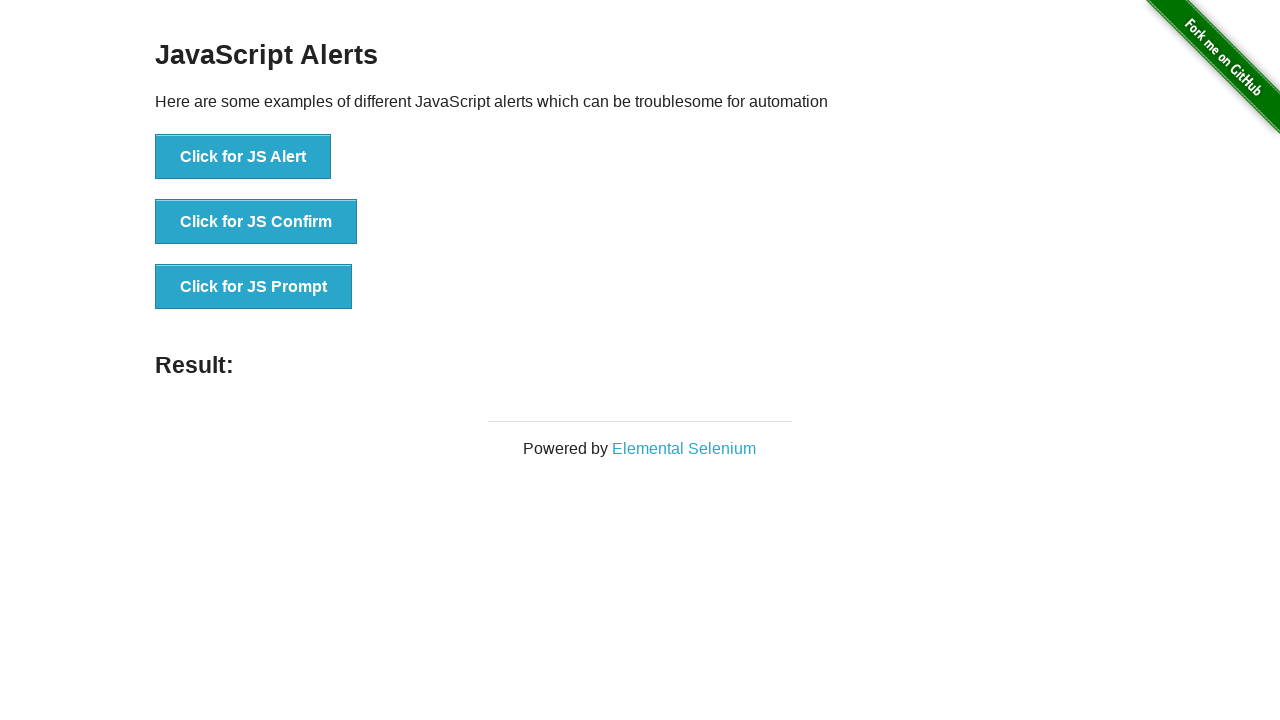

Set up dialog handler to dismiss confirm dialog
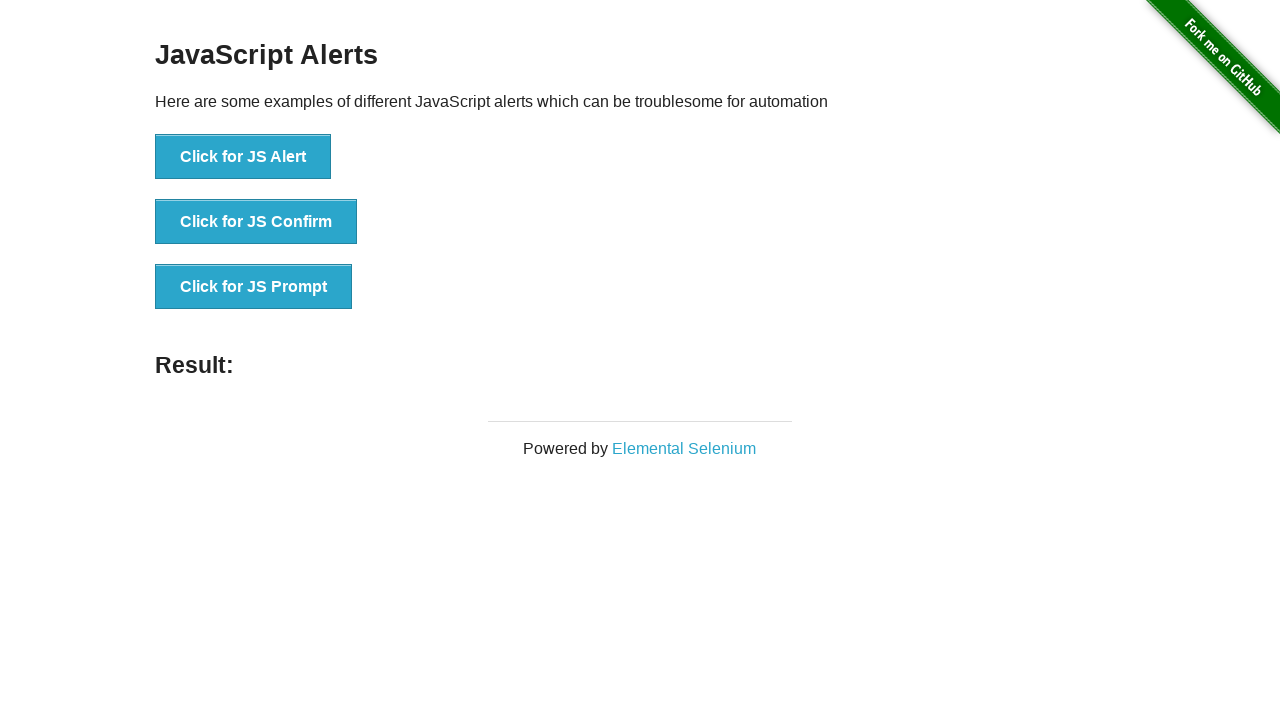

Clicked the JS Confirm button at (256, 222) on xpath=//button[.='Click for JS Confirm']
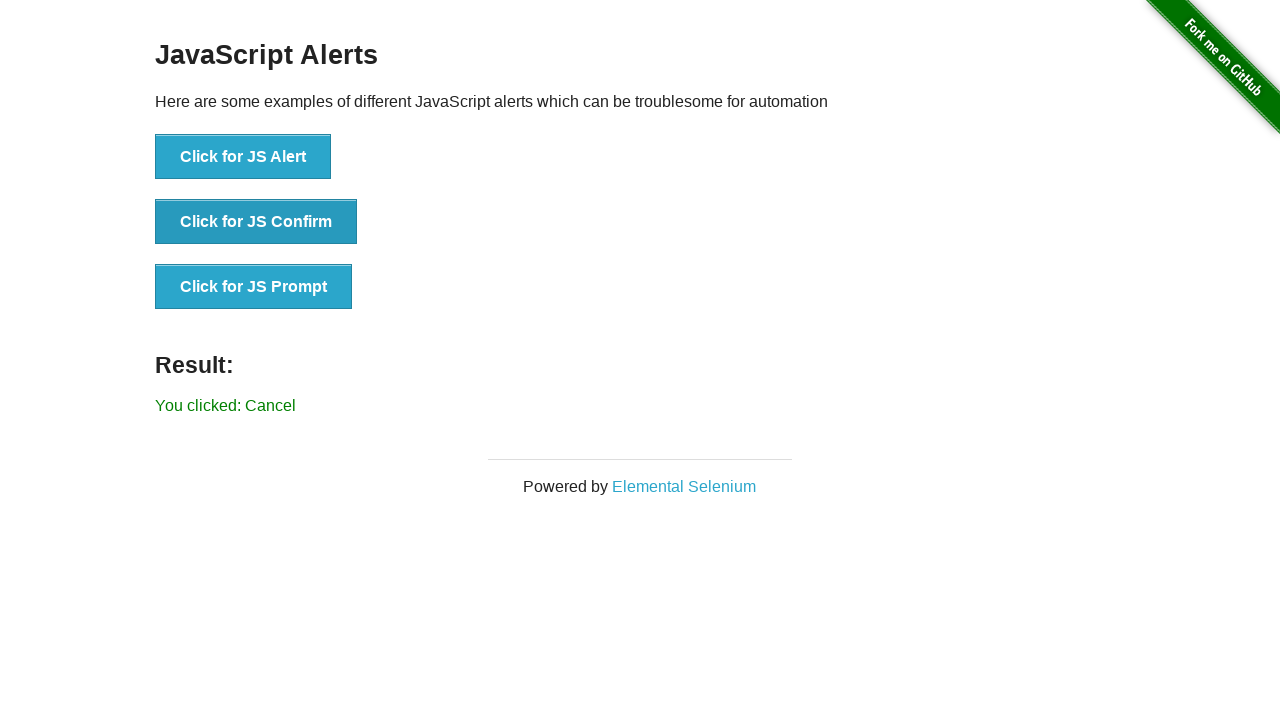

Result message element loaded
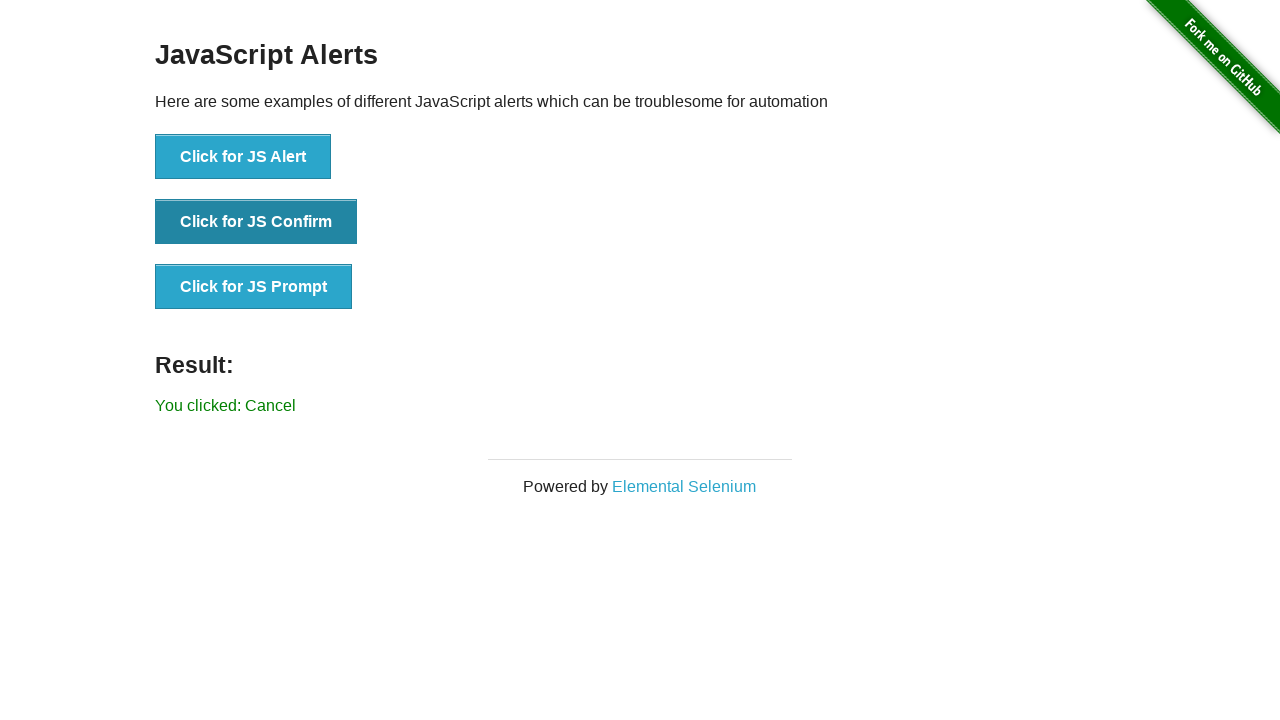

Verified result message shows 'You clicked: Cancel'
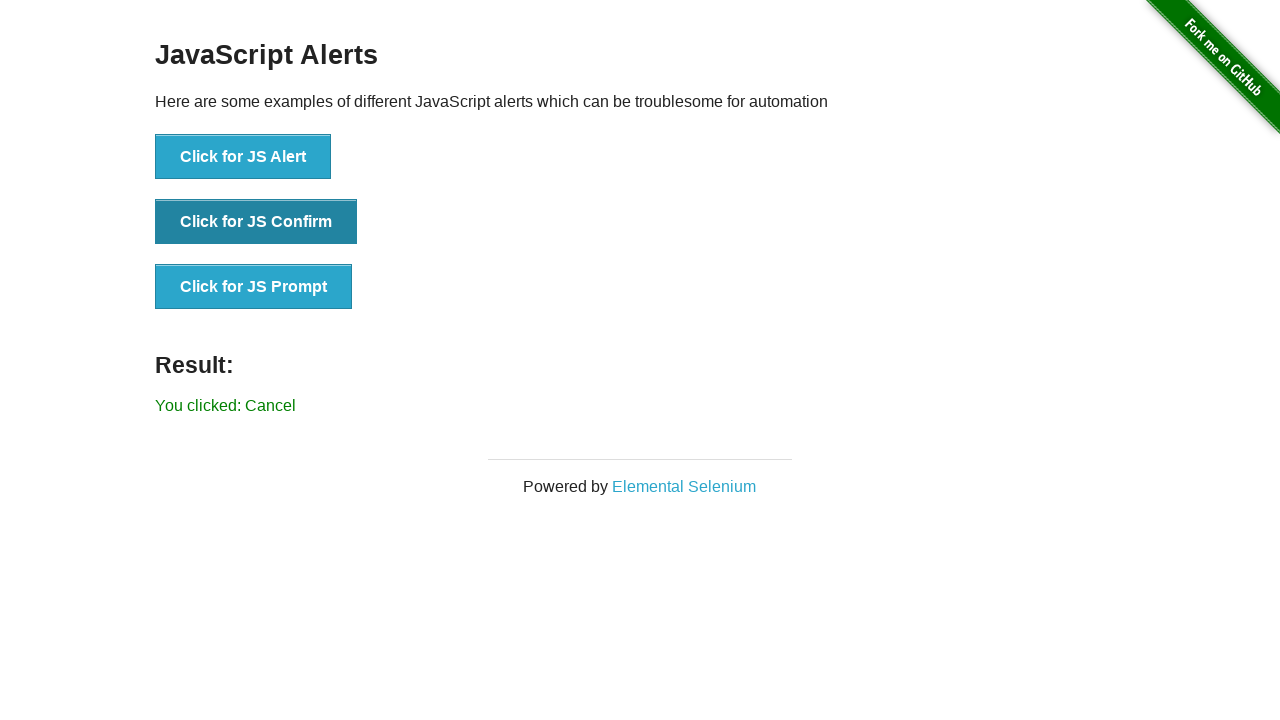

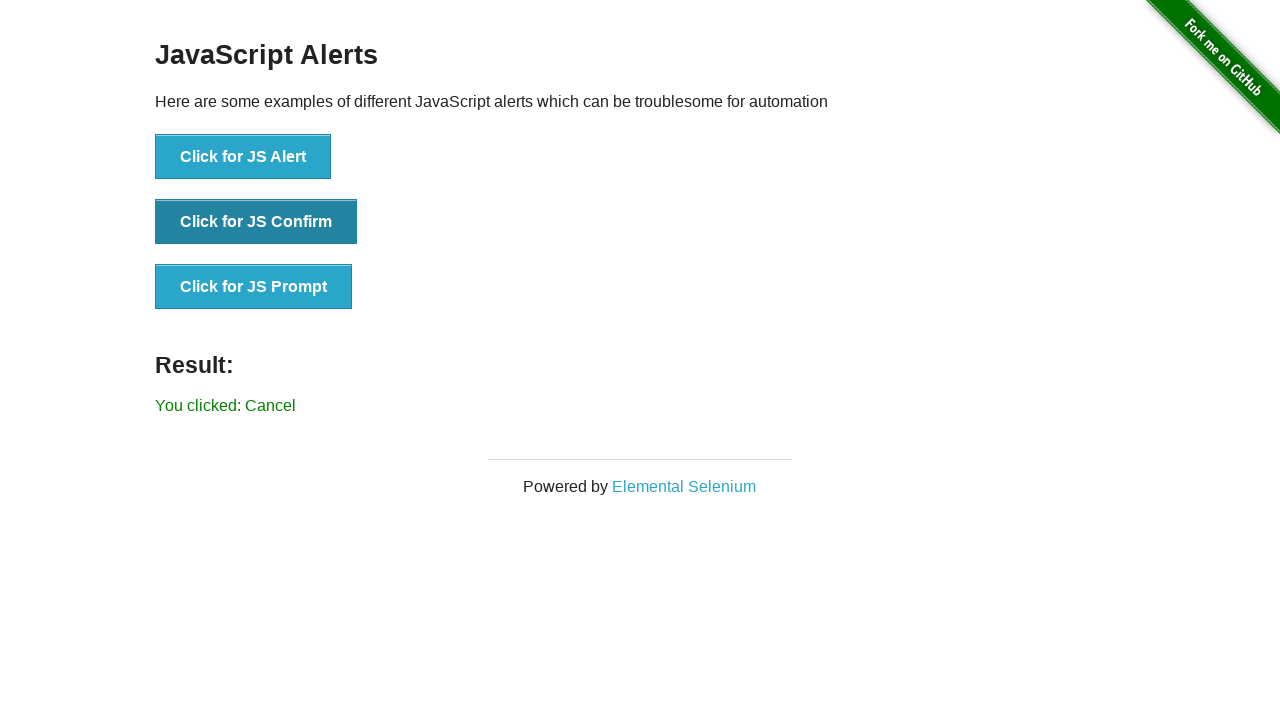